Tests right-click context menu functionality by right-clicking on an element and selecting the "Copy" option from the context menu

Starting URL: https://swisnl.github.io/jQuery-contextMenu/demo.html

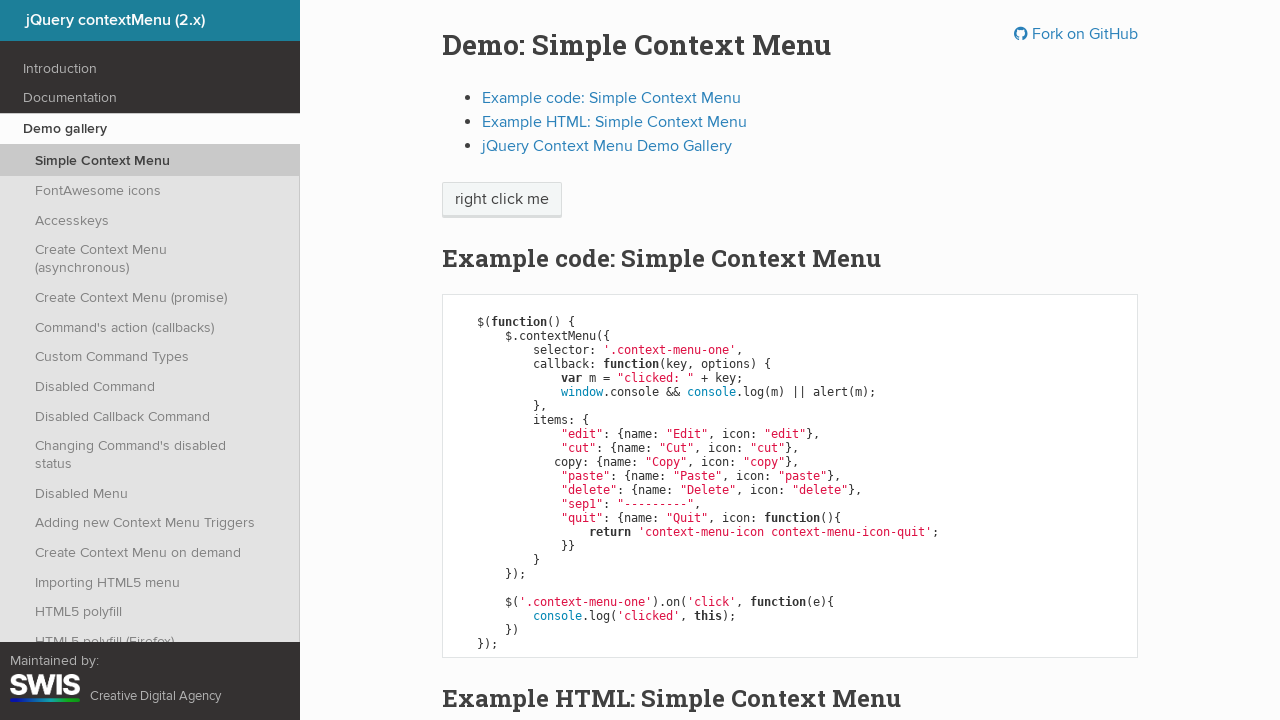

Right-clicked on context menu element at (502, 200) on span.context-menu-one
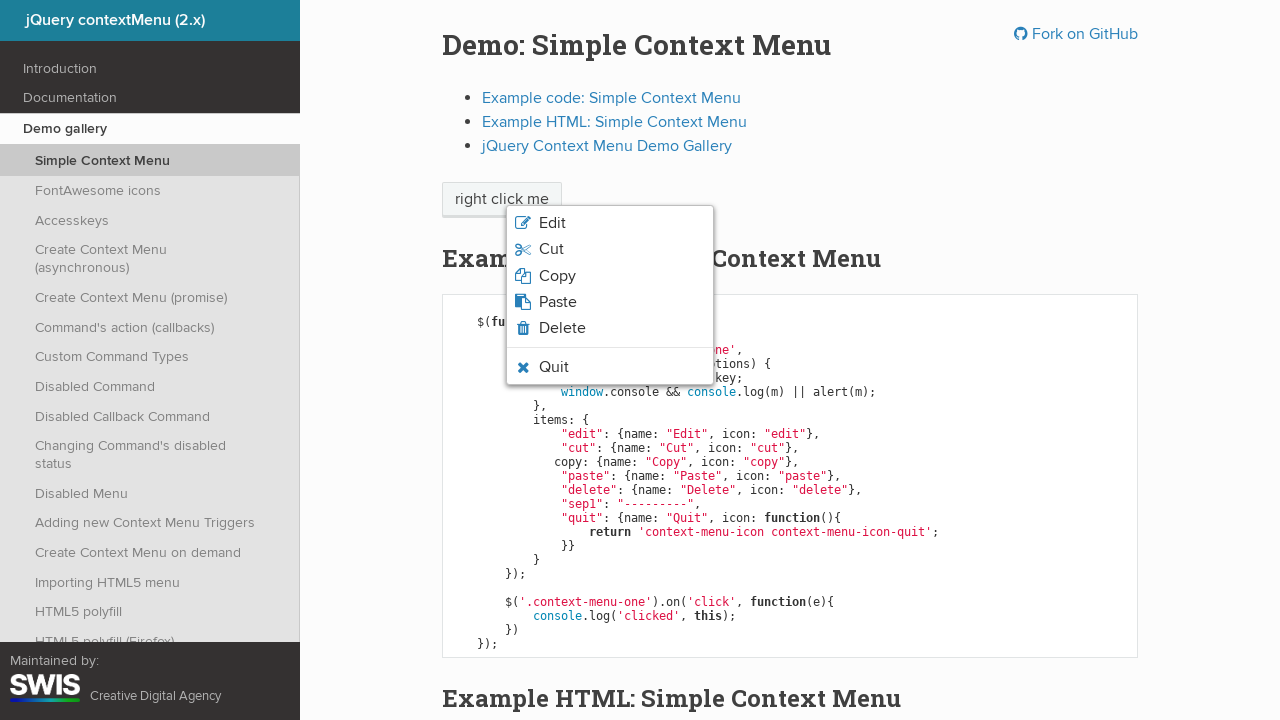

Context menu appeared
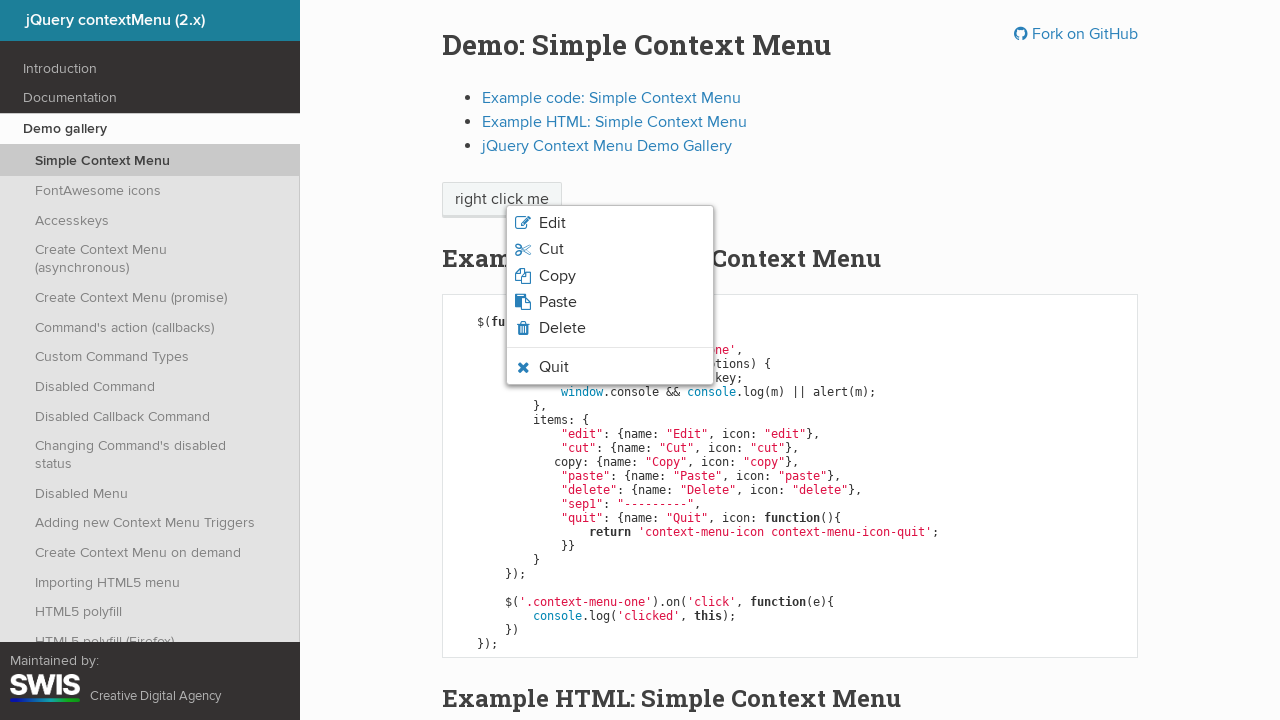

Clicked 'Copy' option from context menu at (610, 276) on .context-menu-icon >> nth=2
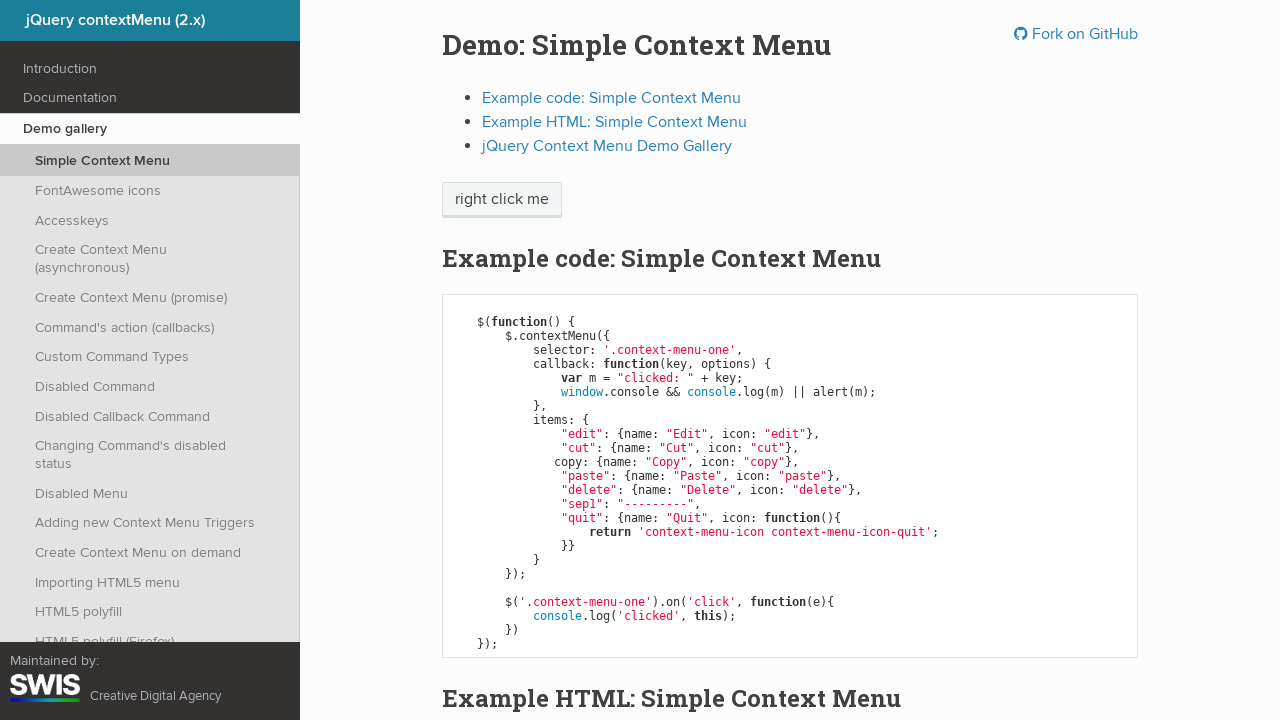

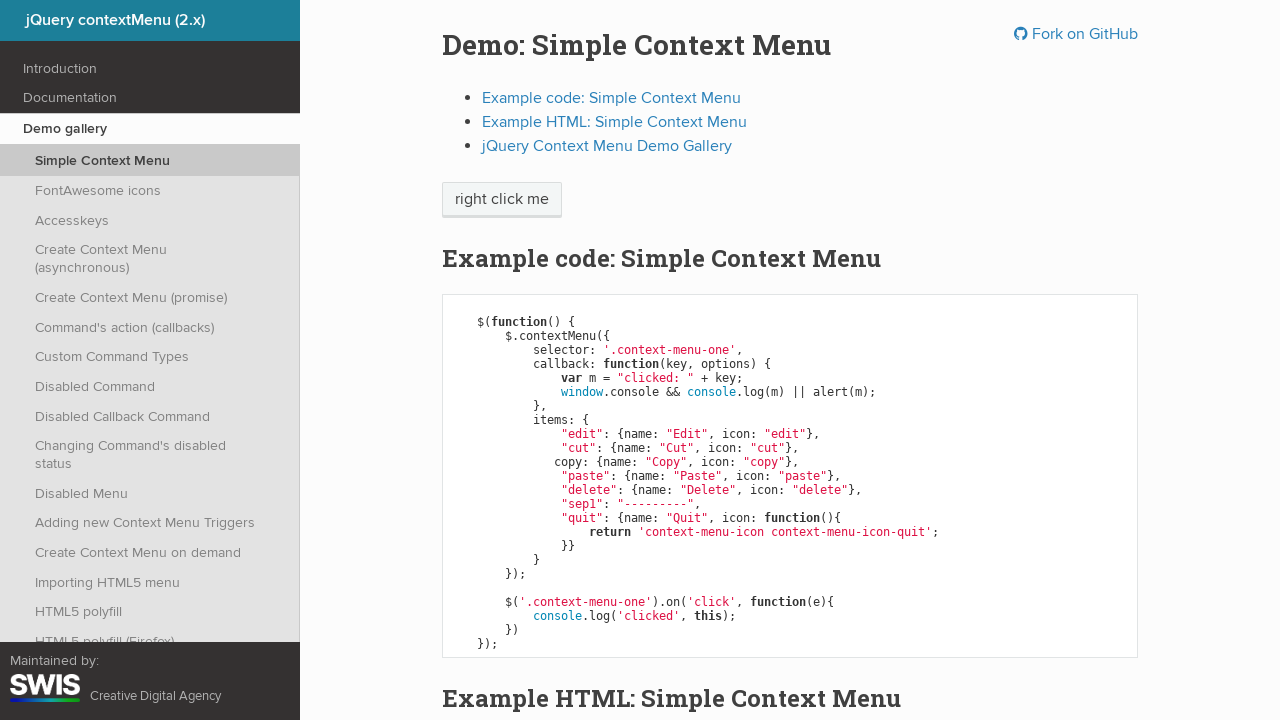